Tests that a todo item is removed if edited to an empty string

Starting URL: https://demo.playwright.dev/todomvc

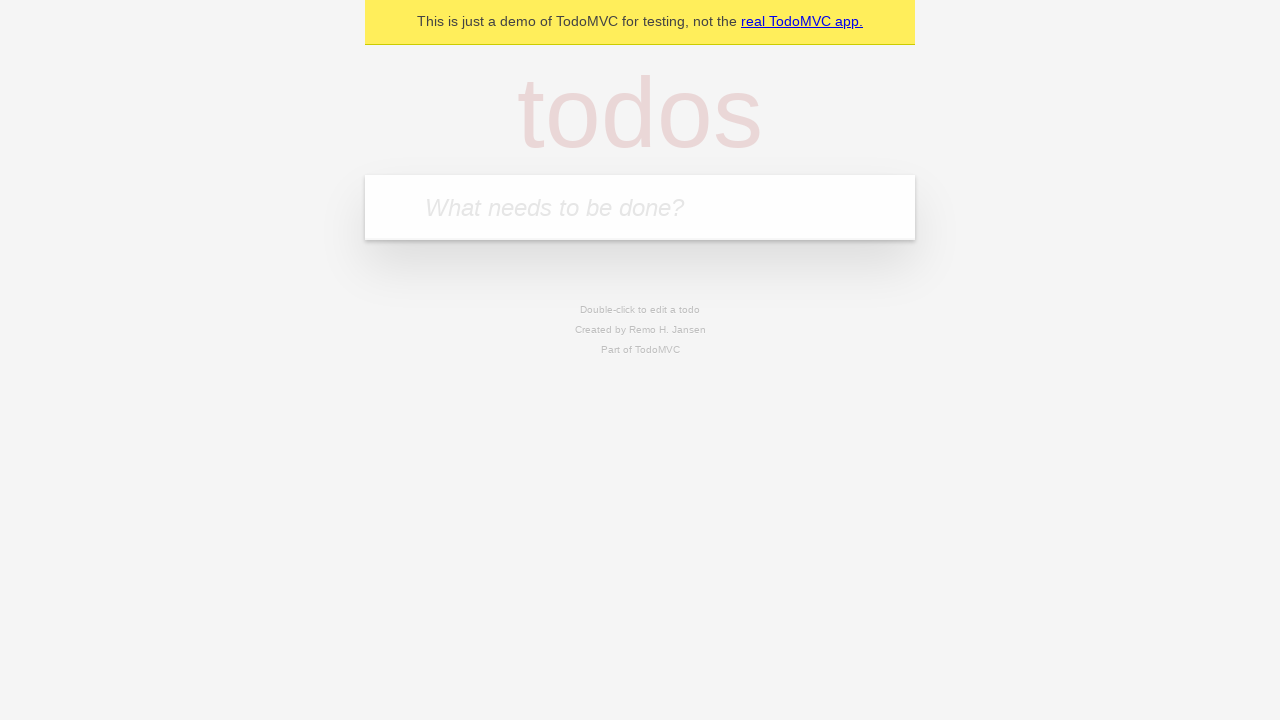

Filled todo input with 'buy some cheese' on internal:attr=[placeholder="What needs to be done?"i]
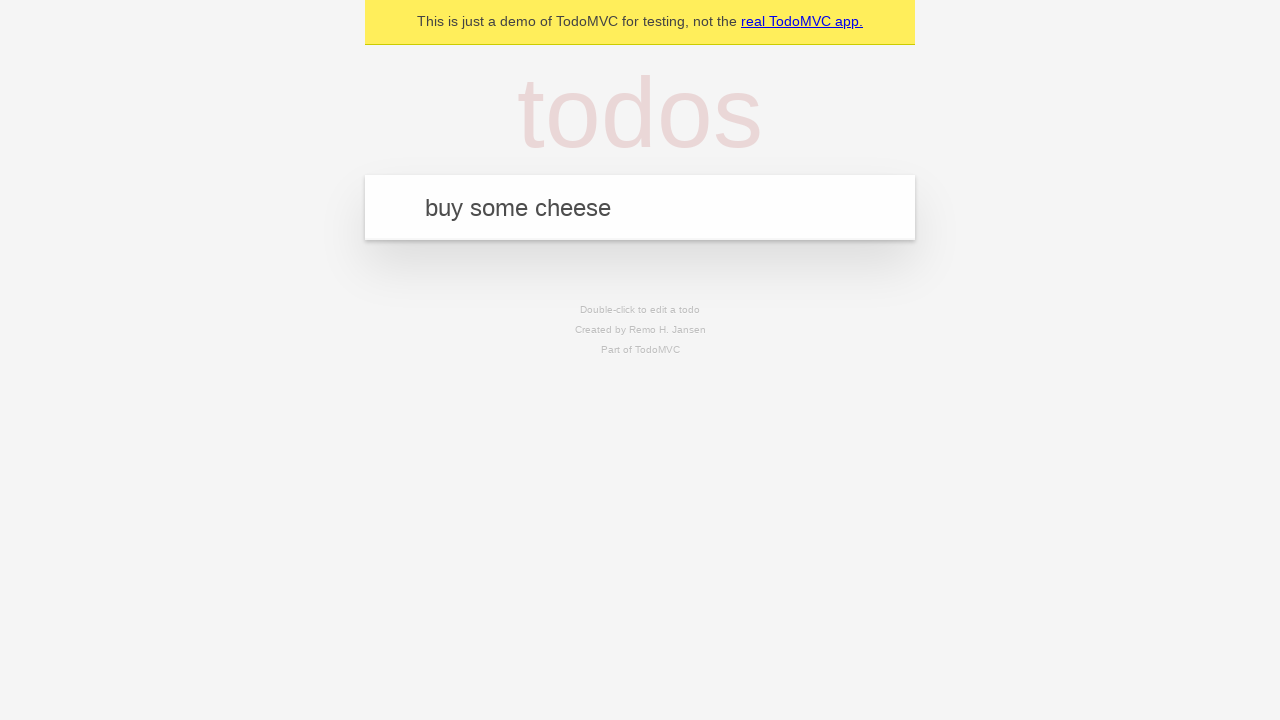

Pressed Enter to create first todo item on internal:attr=[placeholder="What needs to be done?"i]
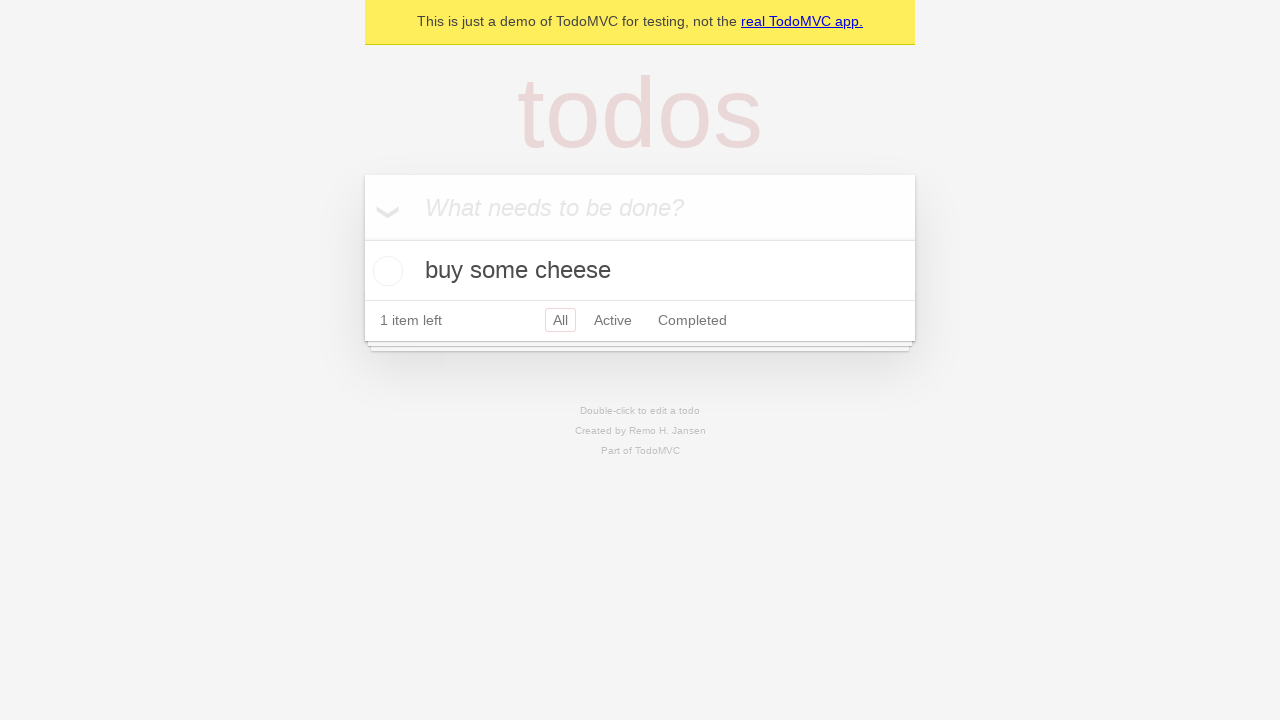

Filled todo input with 'feed the cat' on internal:attr=[placeholder="What needs to be done?"i]
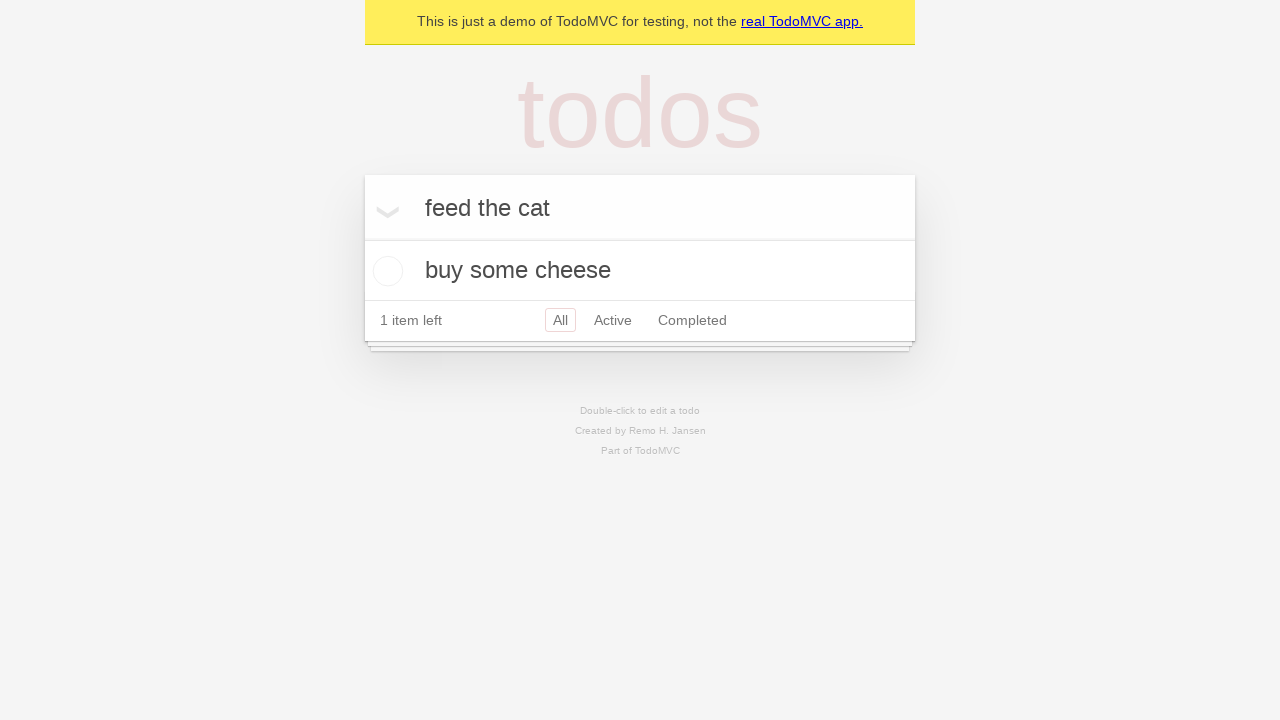

Pressed Enter to create second todo item on internal:attr=[placeholder="What needs to be done?"i]
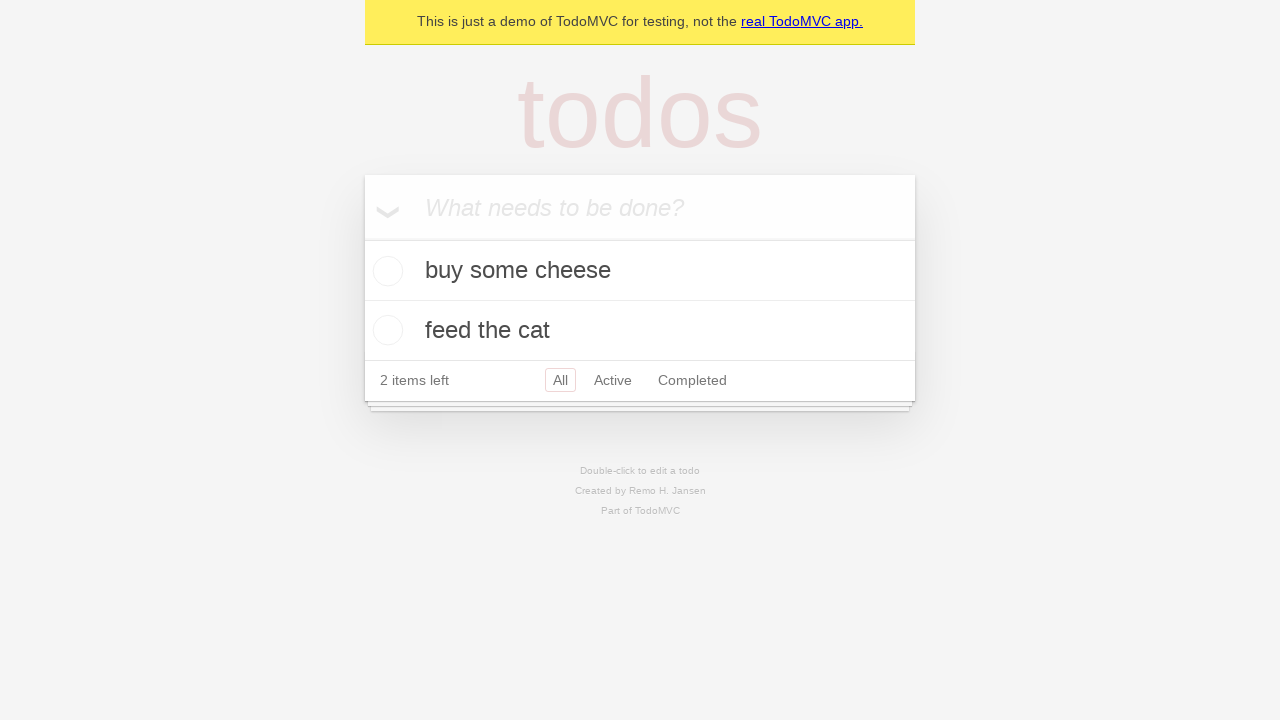

Filled todo input with 'book a doctors appointment' on internal:attr=[placeholder="What needs to be done?"i]
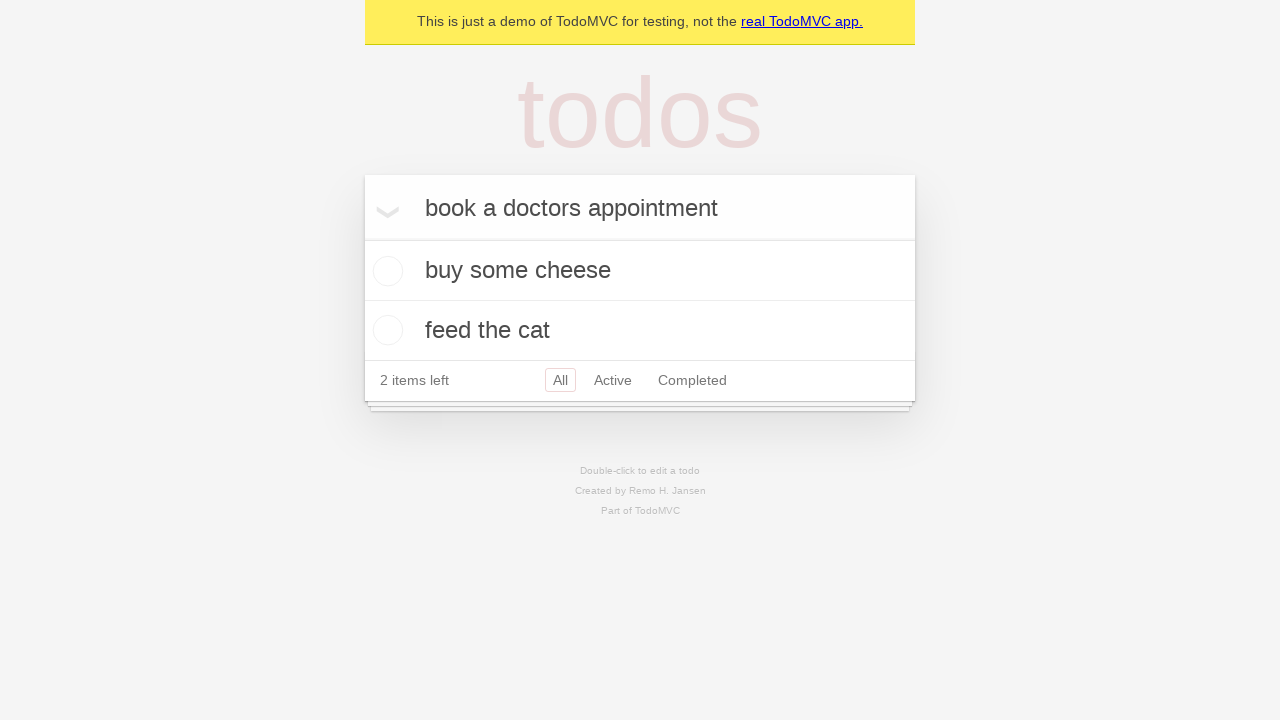

Pressed Enter to create third todo item on internal:attr=[placeholder="What needs to be done?"i]
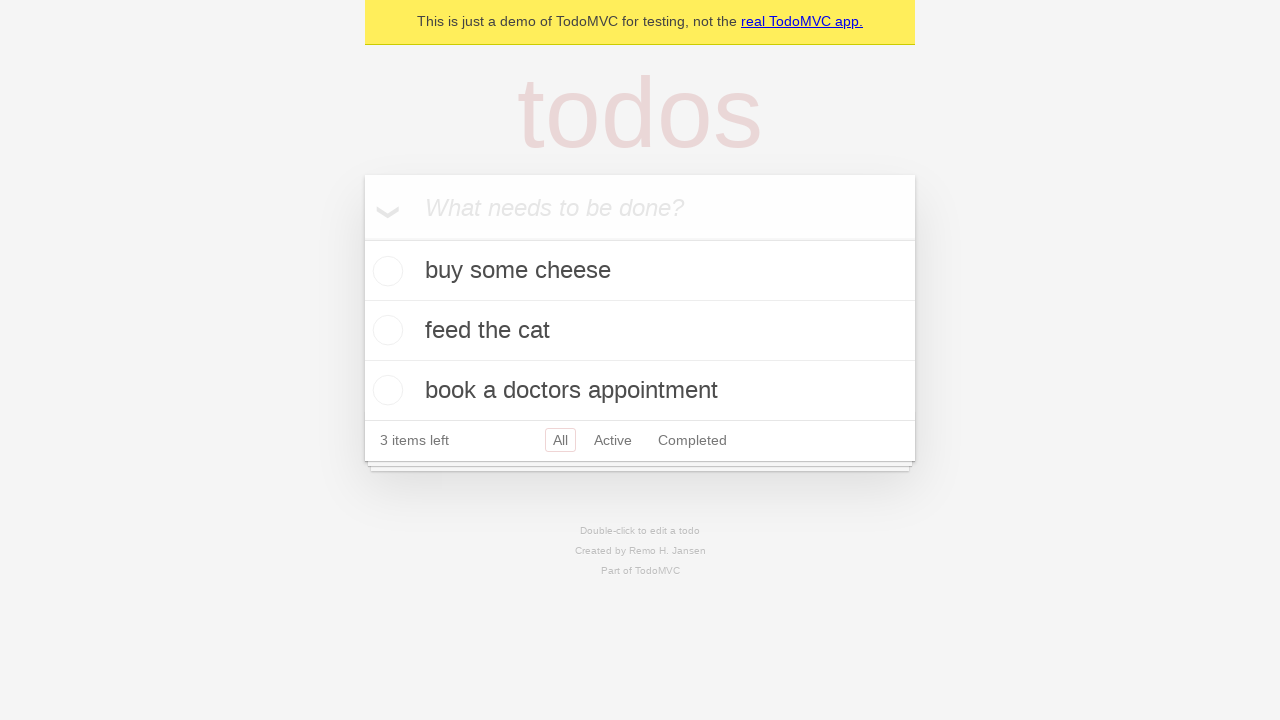

Double-clicked second todo item to enter edit mode at (640, 331) on internal:testid=[data-testid="todo-item"s] >> nth=1
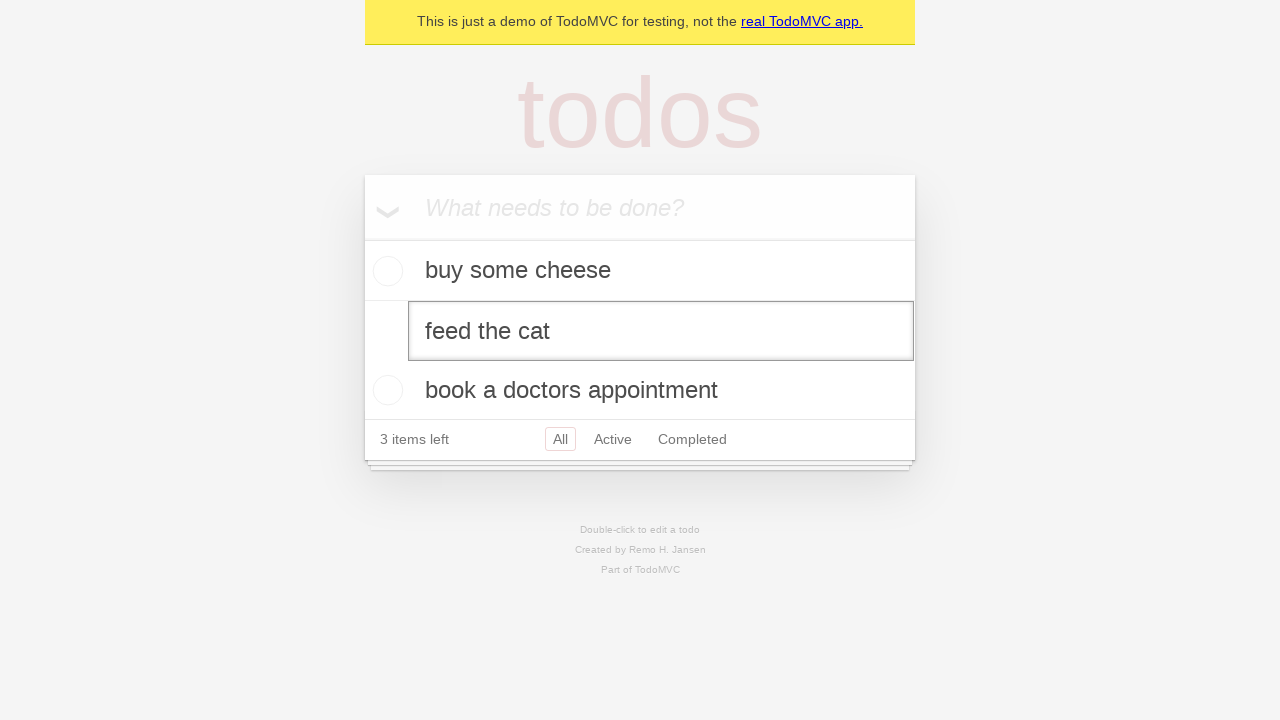

Cleared the text in edit field to empty string on internal:testid=[data-testid="todo-item"s] >> nth=1 >> internal:role=textbox[nam
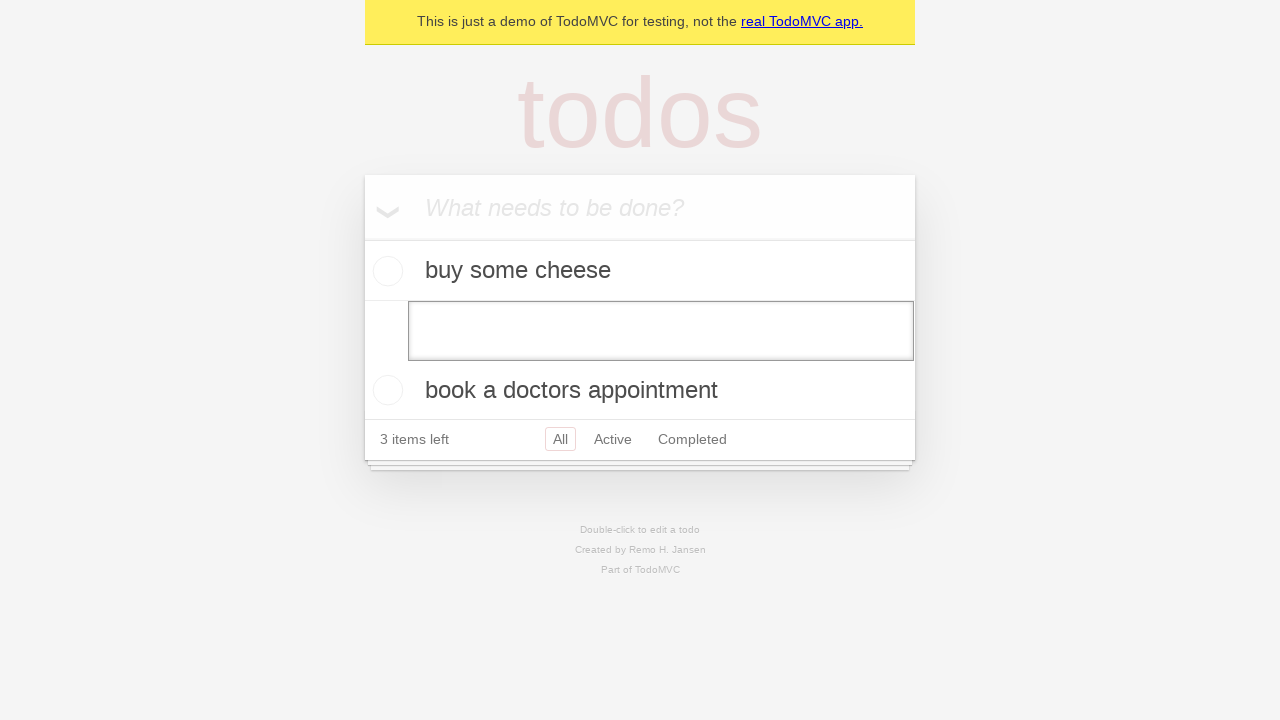

Pressed Enter to confirm empty edit - item should be removed on internal:testid=[data-testid="todo-item"s] >> nth=1 >> internal:role=textbox[nam
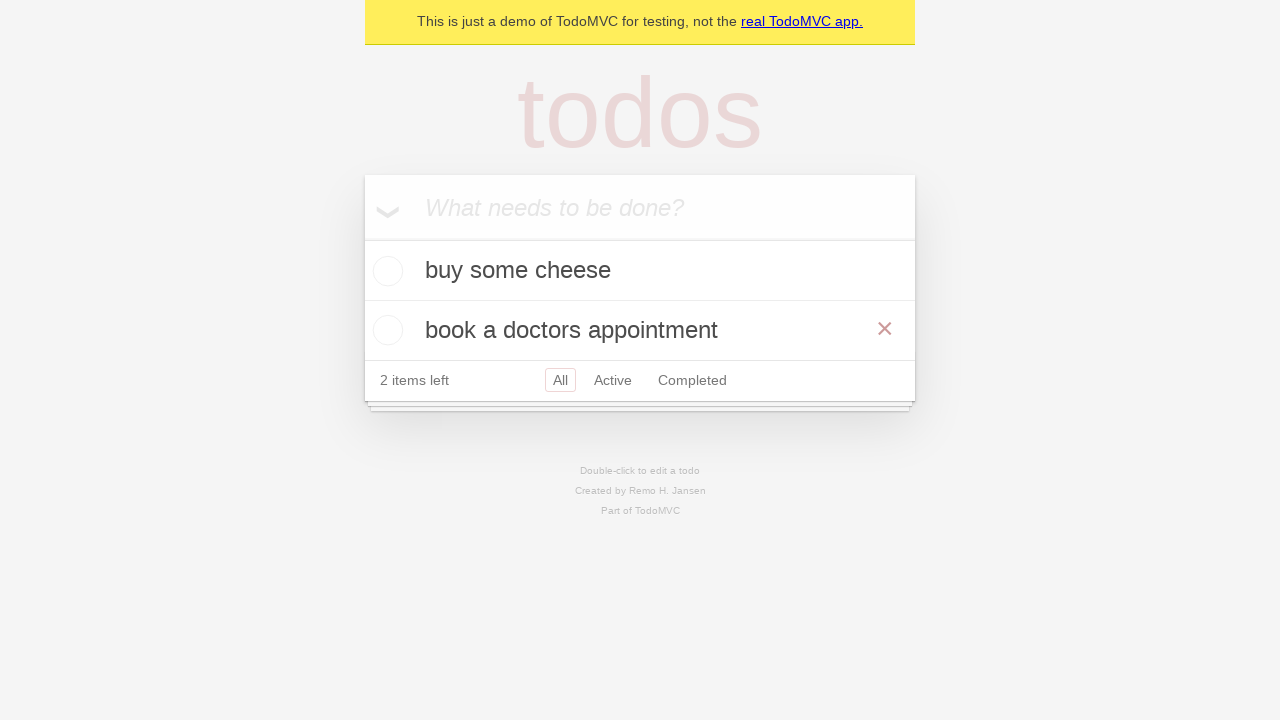

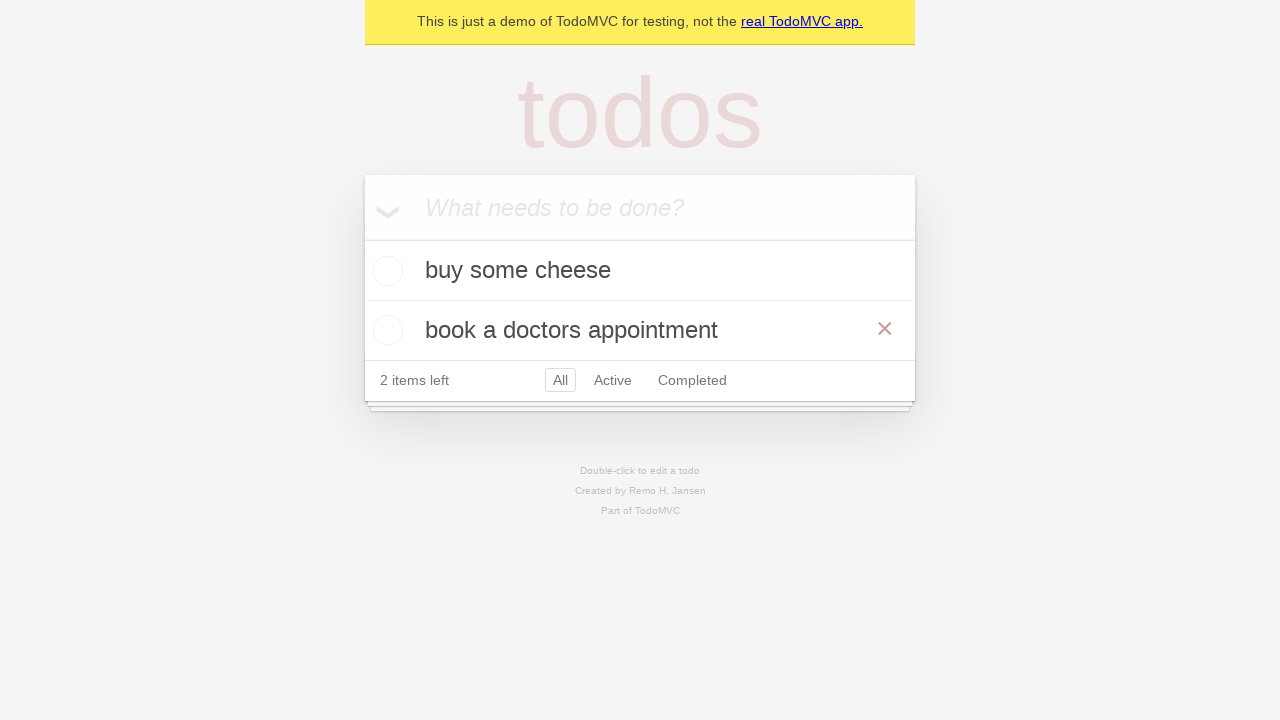